Tests adding a product to cart with quantity 3, verifying the success message, and checking the cart contains the item

Starting URL: https://cms.demo.katalon.com/product/flying-ninja/

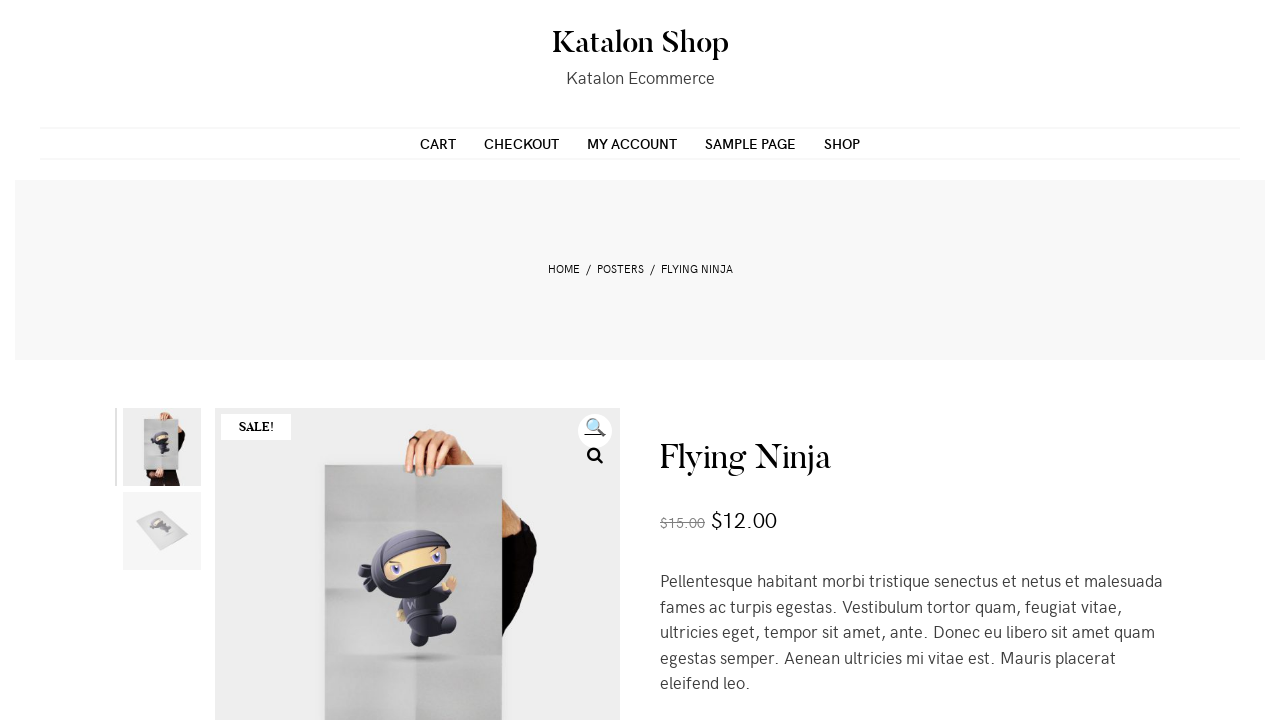

Clicked quantity up button first time at (738, 360) on .quantity-button.quantity-up
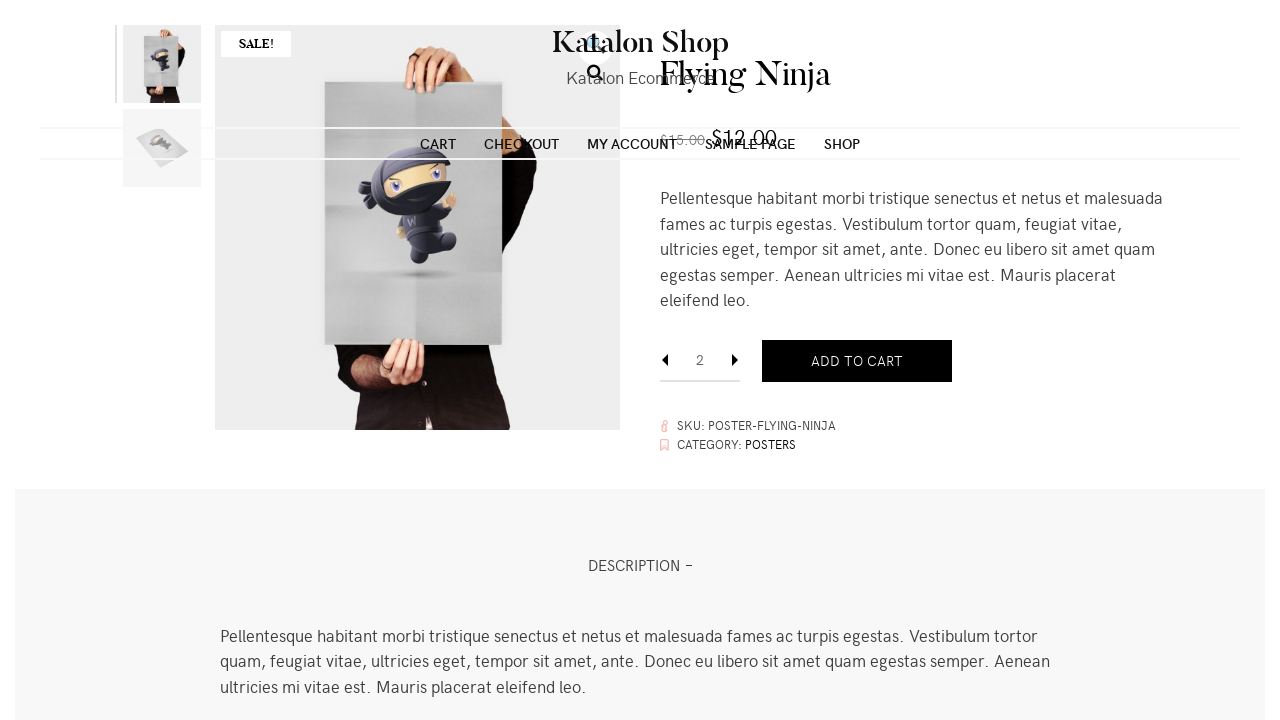

Clicked quantity up button second time, quantity set to 3 at (738, 360) on .quantity-button.quantity-up
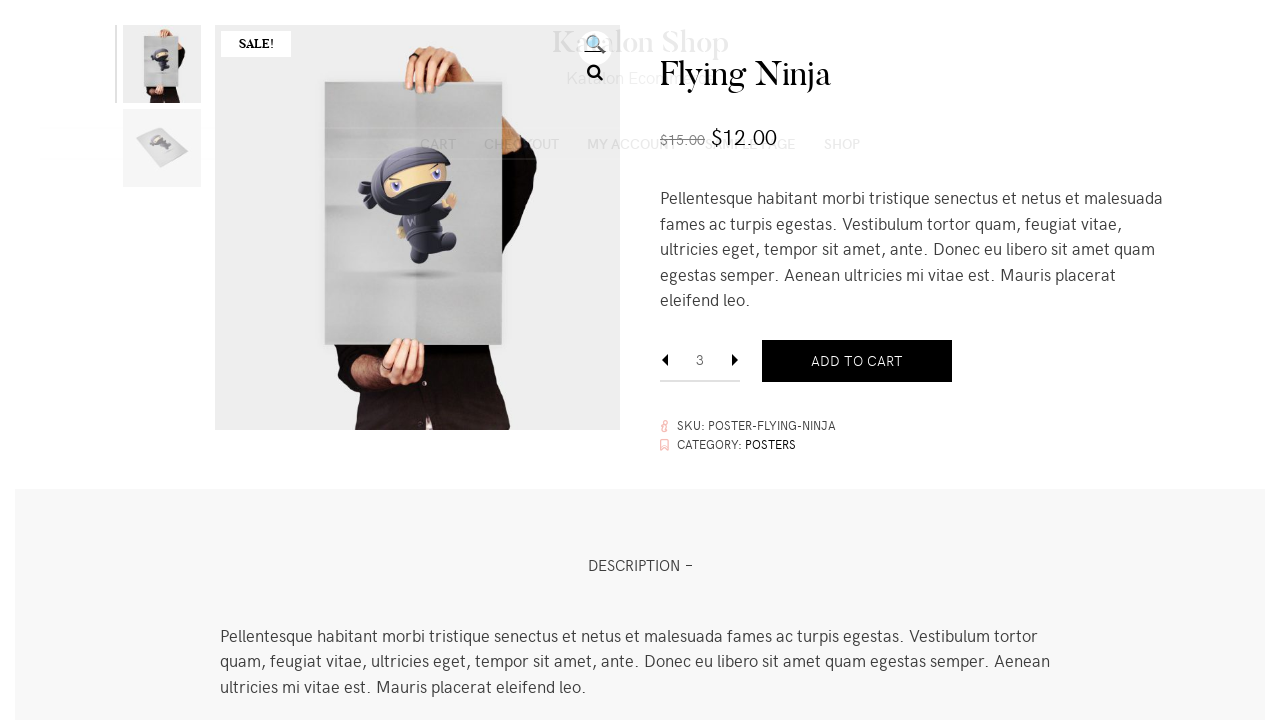

Clicked Add to Cart button at (857, 361) on .single_add_to_cart_button
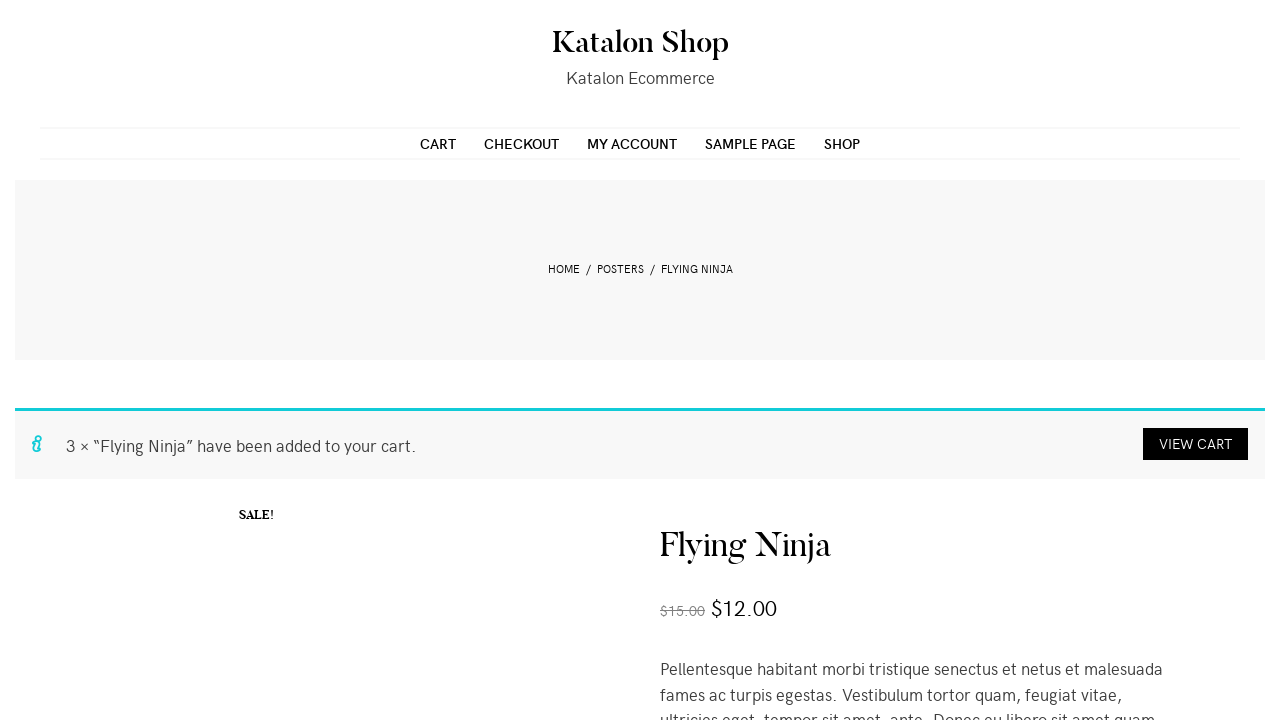

Success message appeared confirming product added to cart
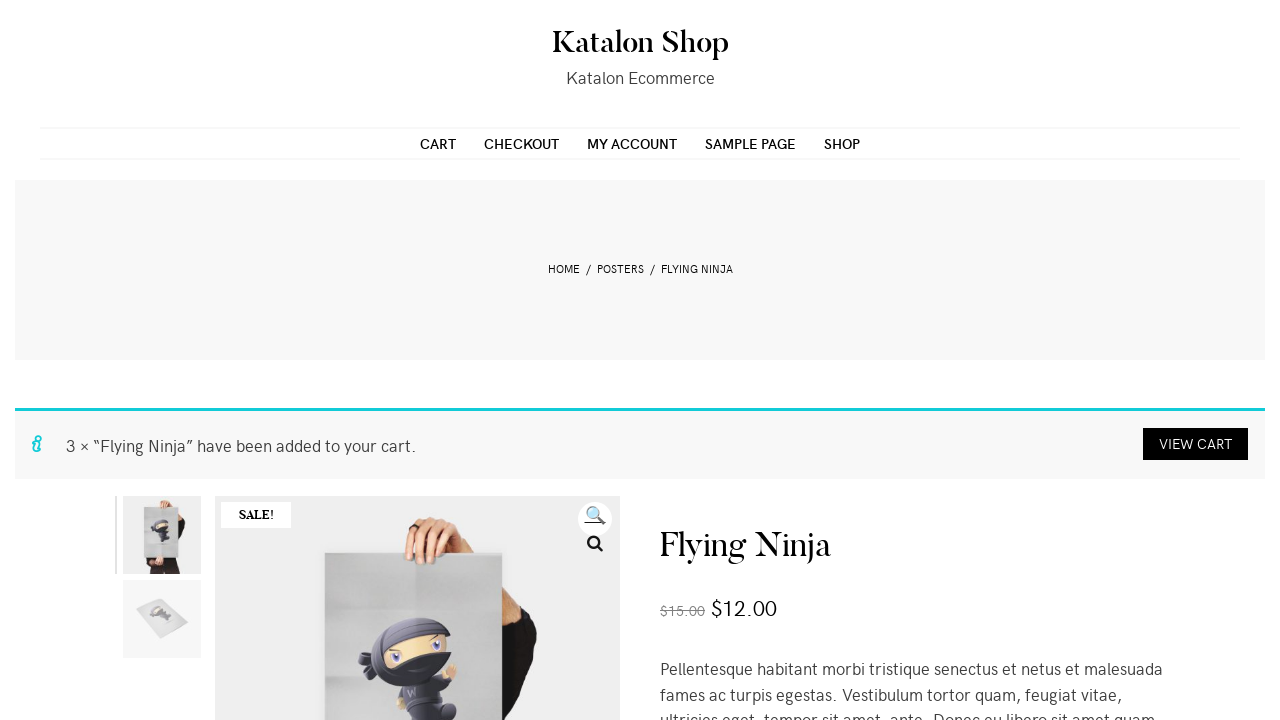

Clicked on Cart link in navigation menu at (438, 143) on xpath=//*[@id='primary-menu']/ul/li[1]/a
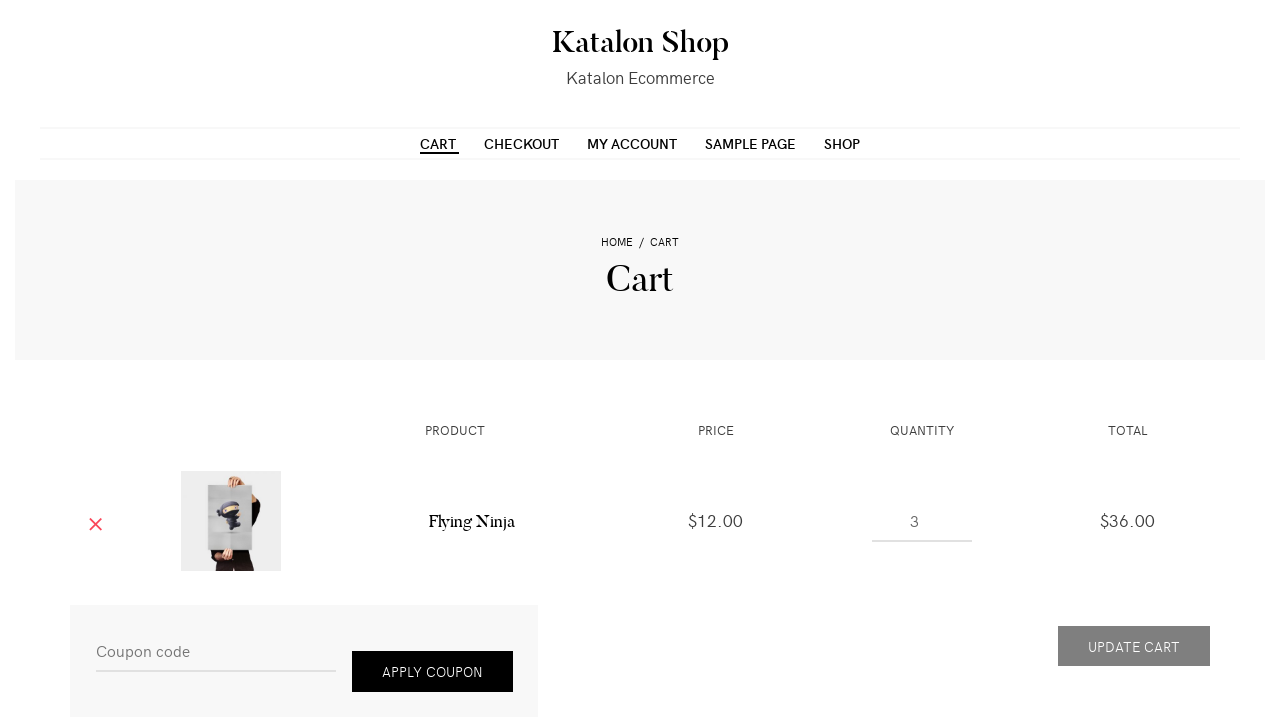

Cart page loaded and cart items are visible
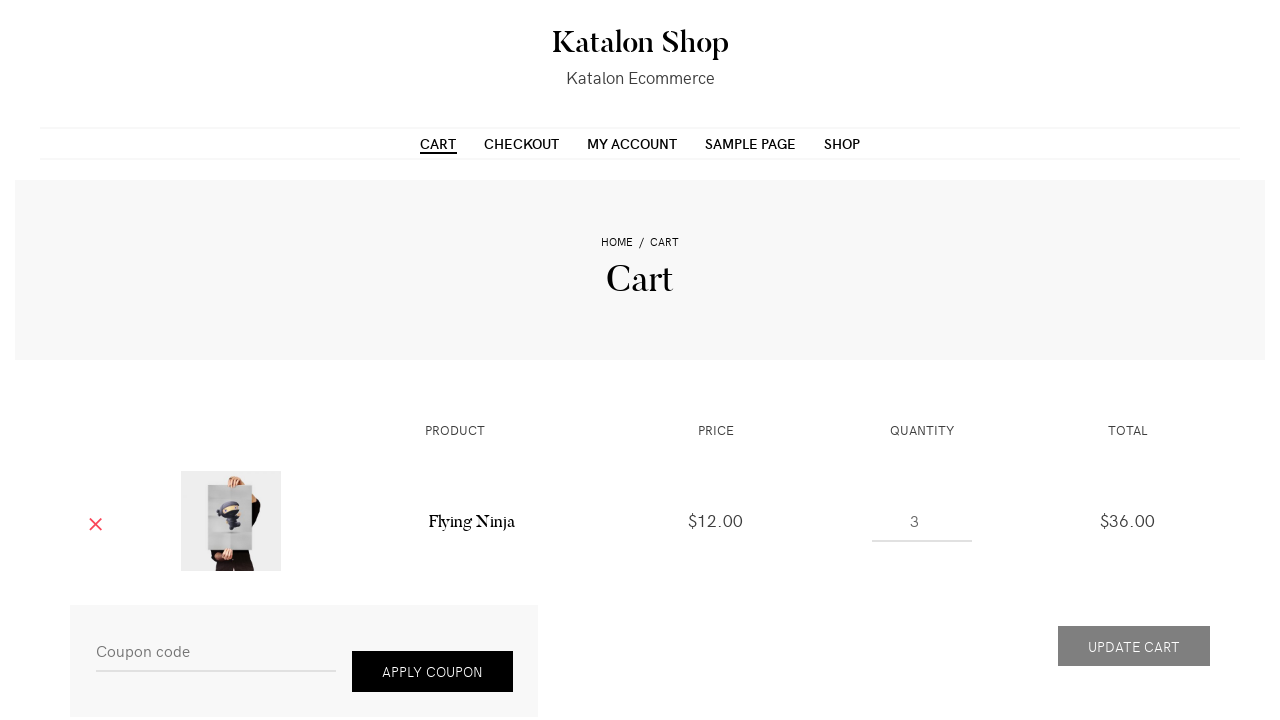

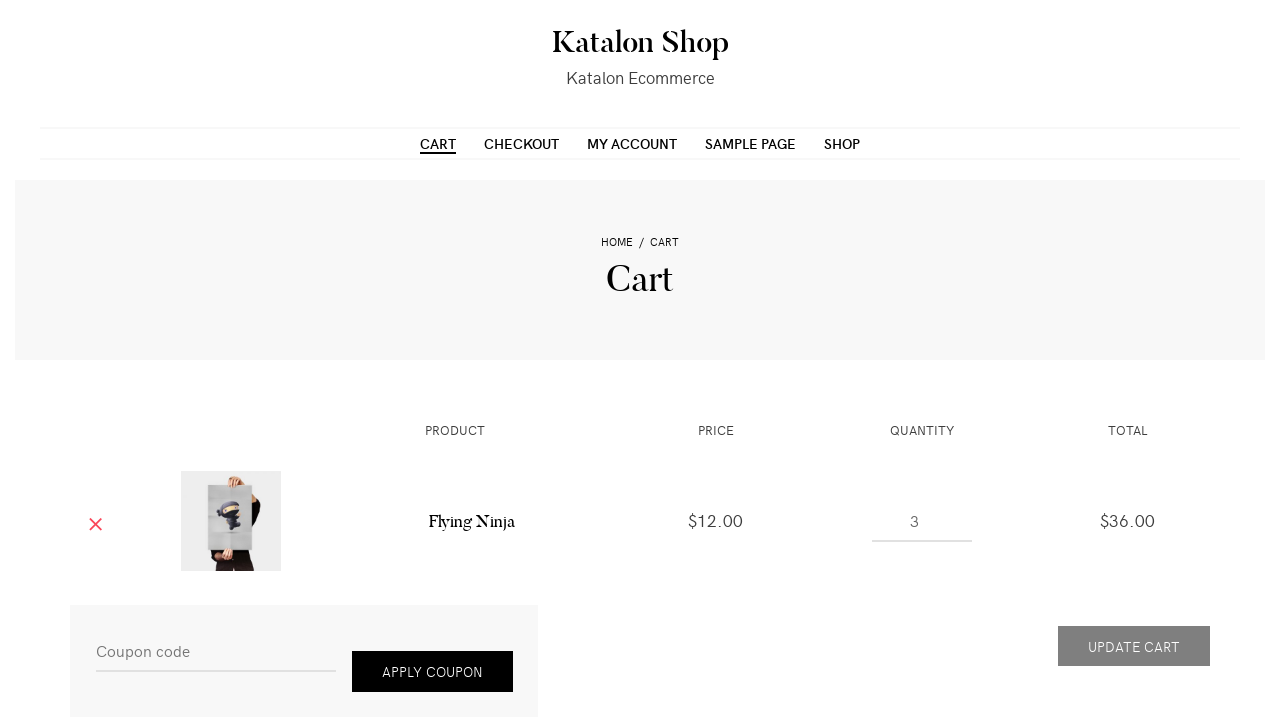